Tests table sorting by clicking the Due column header and verifying the values are sorted in ascending order

Starting URL: http://the-internet.herokuapp.com/tables

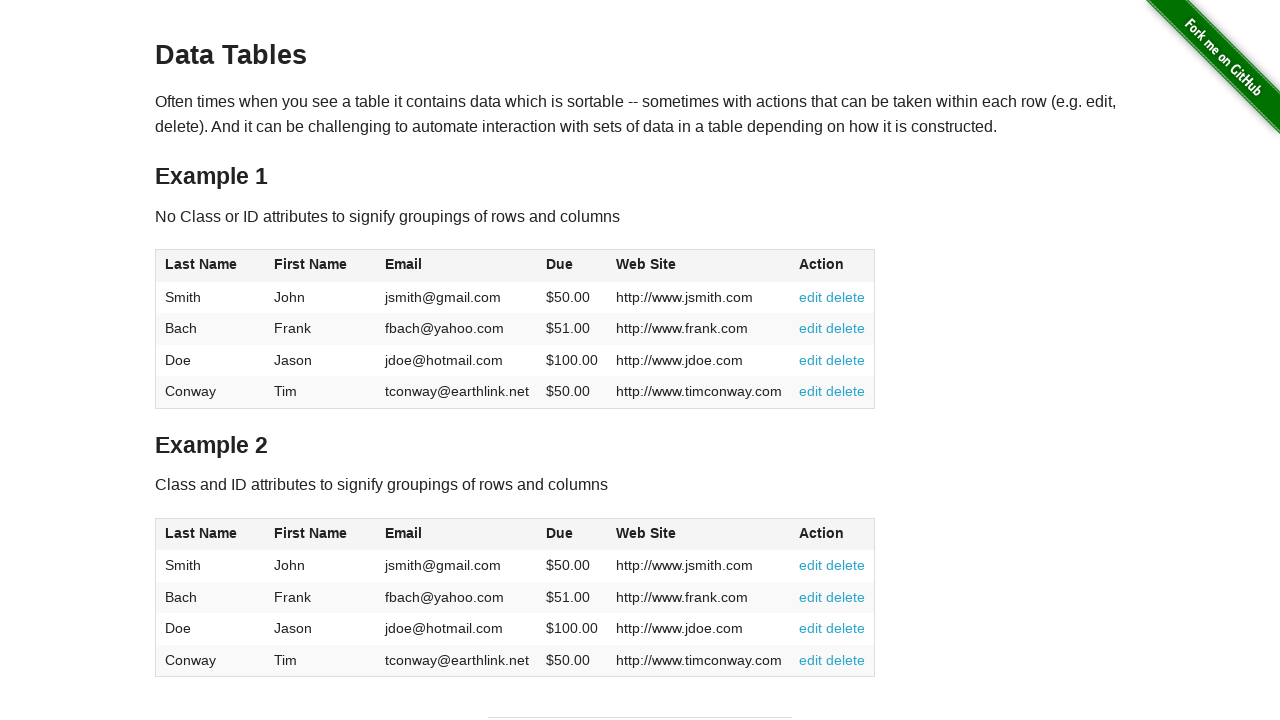

Clicked Due column header (4th column) to sort ascending at (572, 266) on #table1 thead tr th:nth-of-type(4)
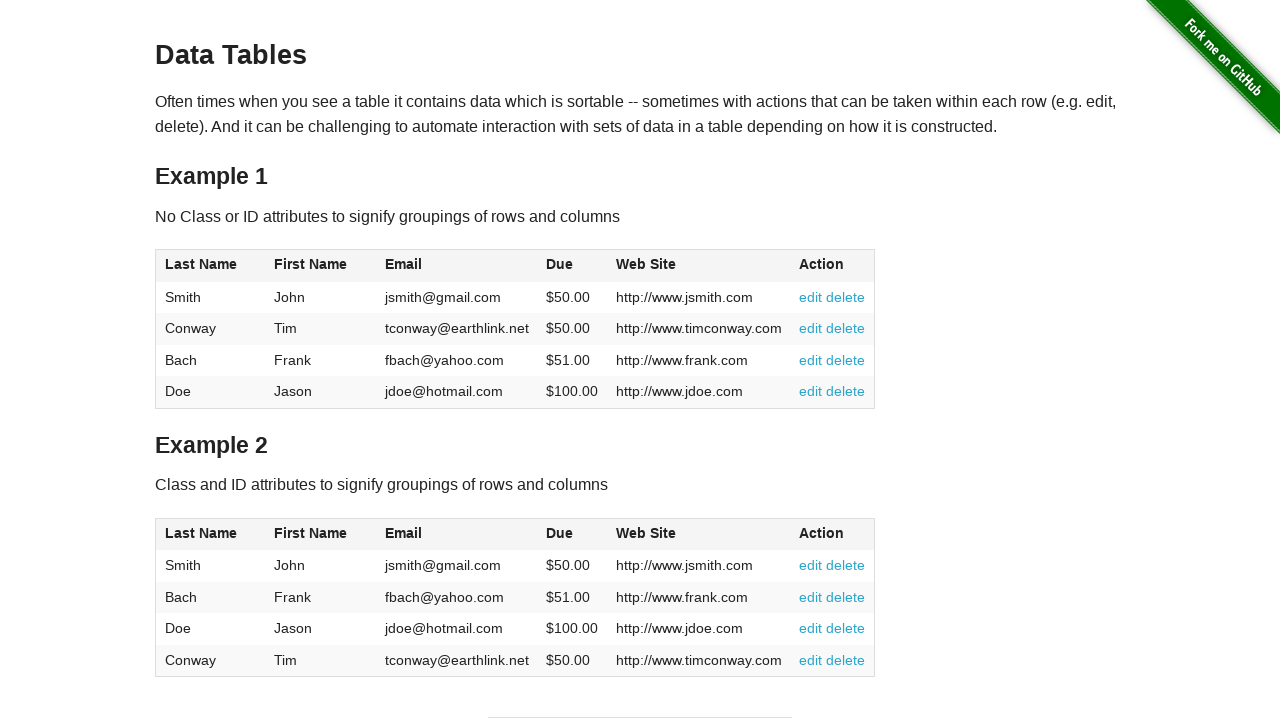

Waited for table Due column values to be present
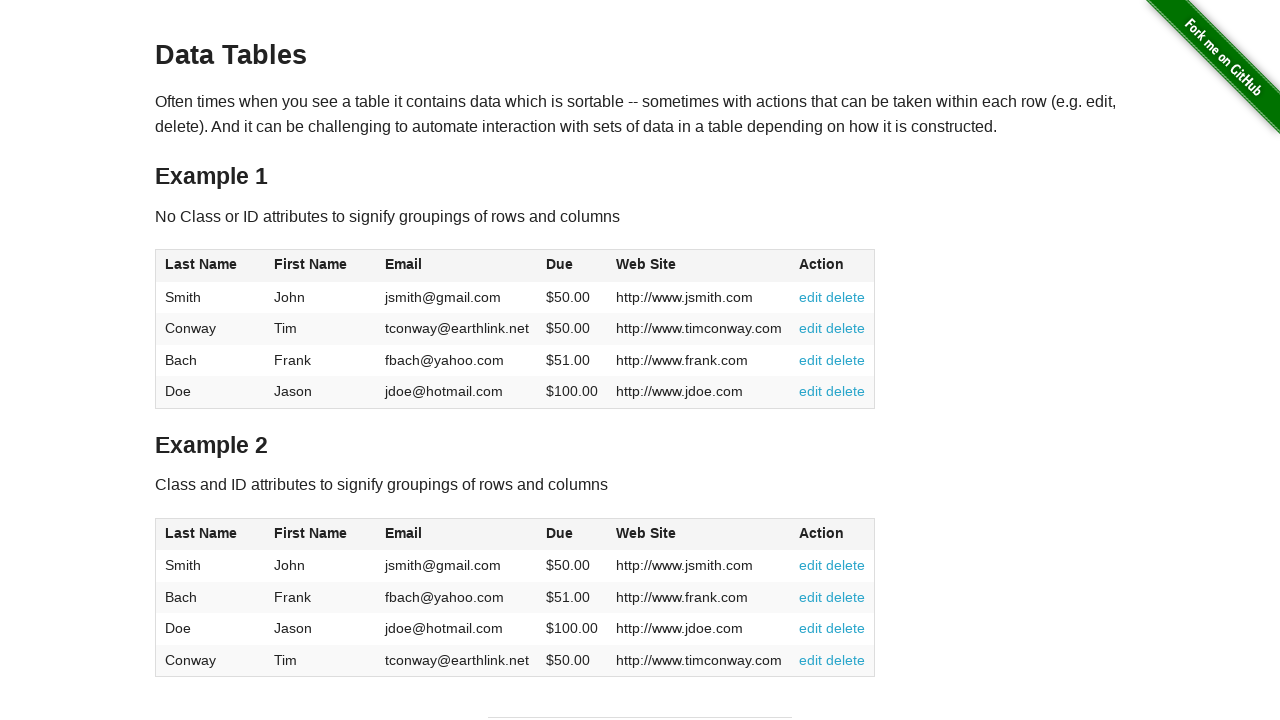

Retrieved all Due column values from table
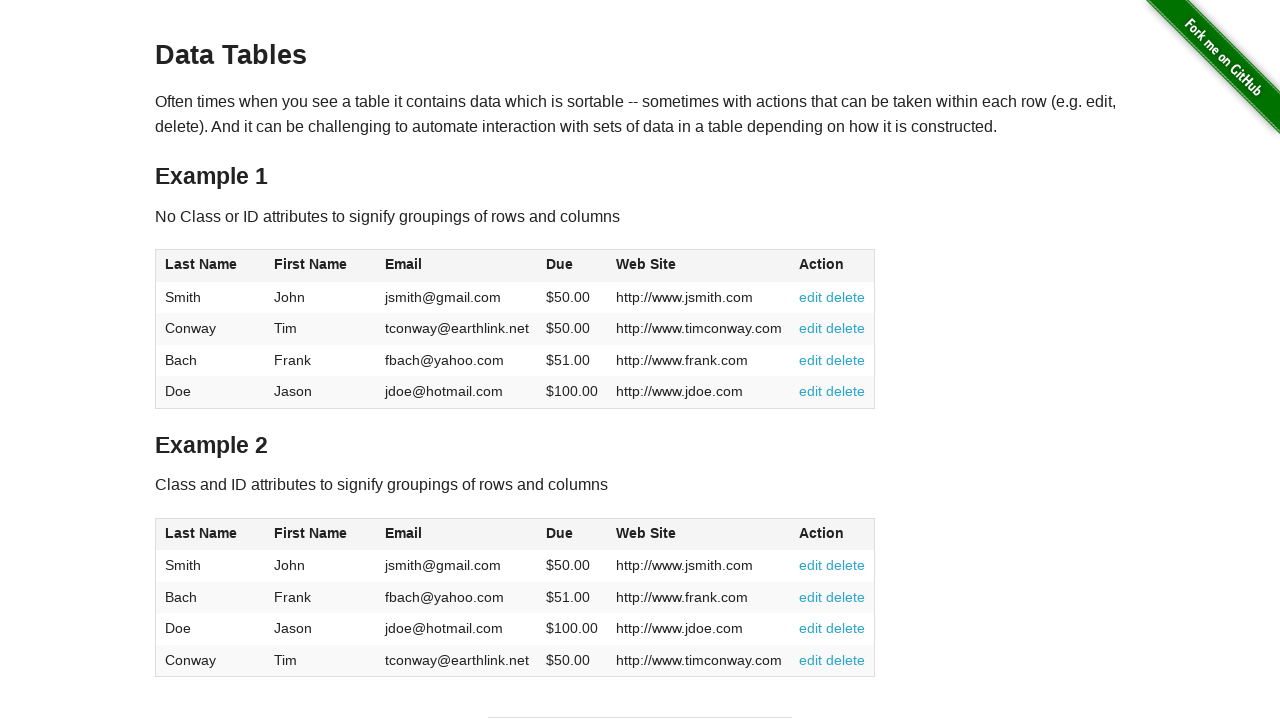

Parsed Due values as floats by removing dollar sign
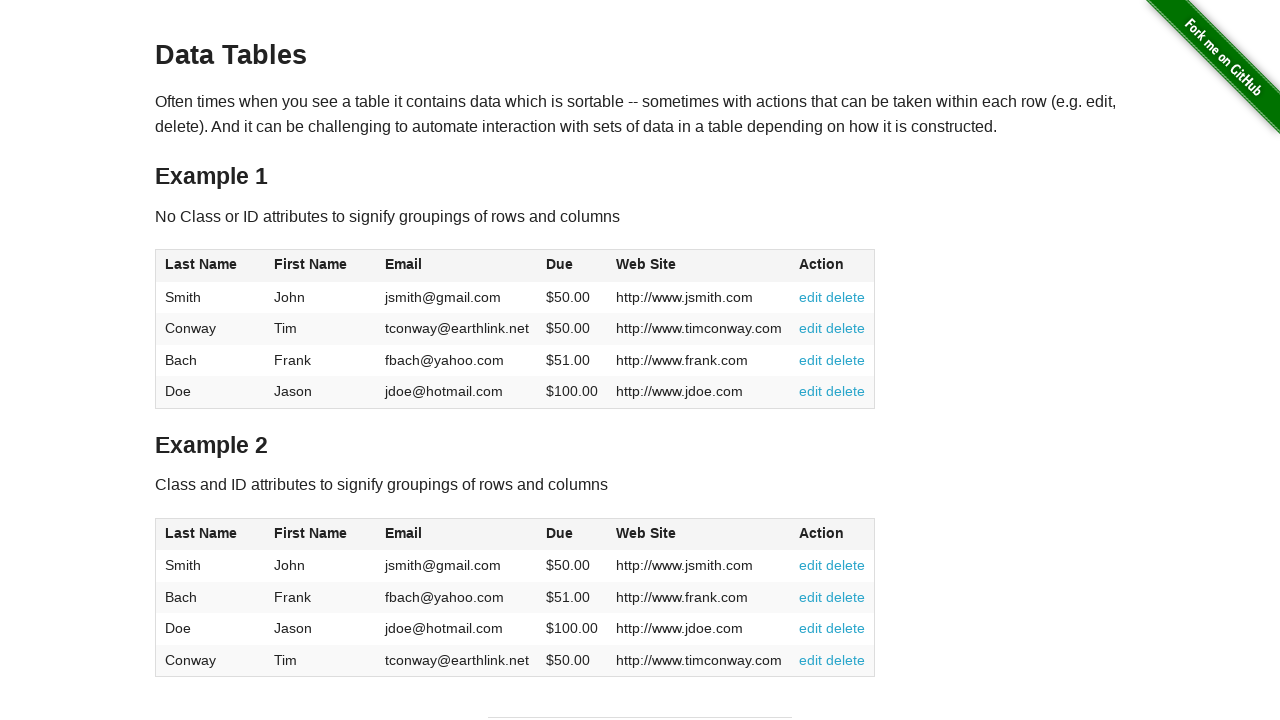

Verified Due column values are sorted in ascending order
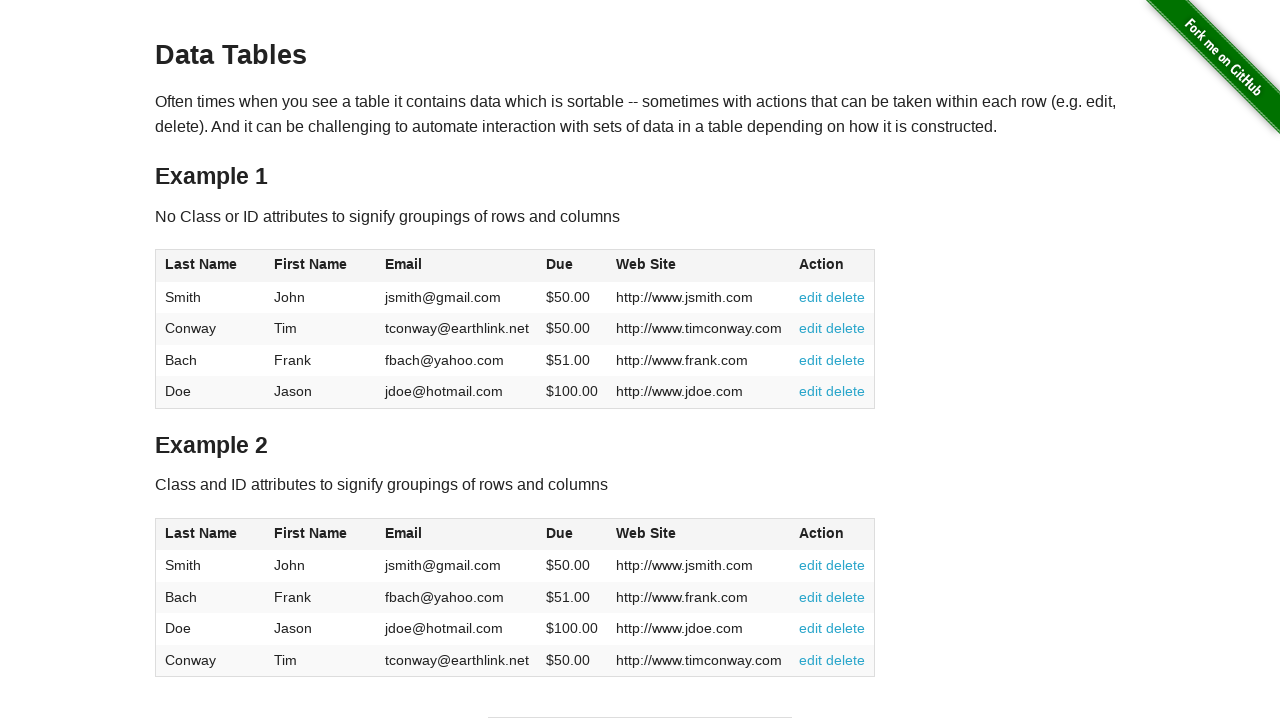

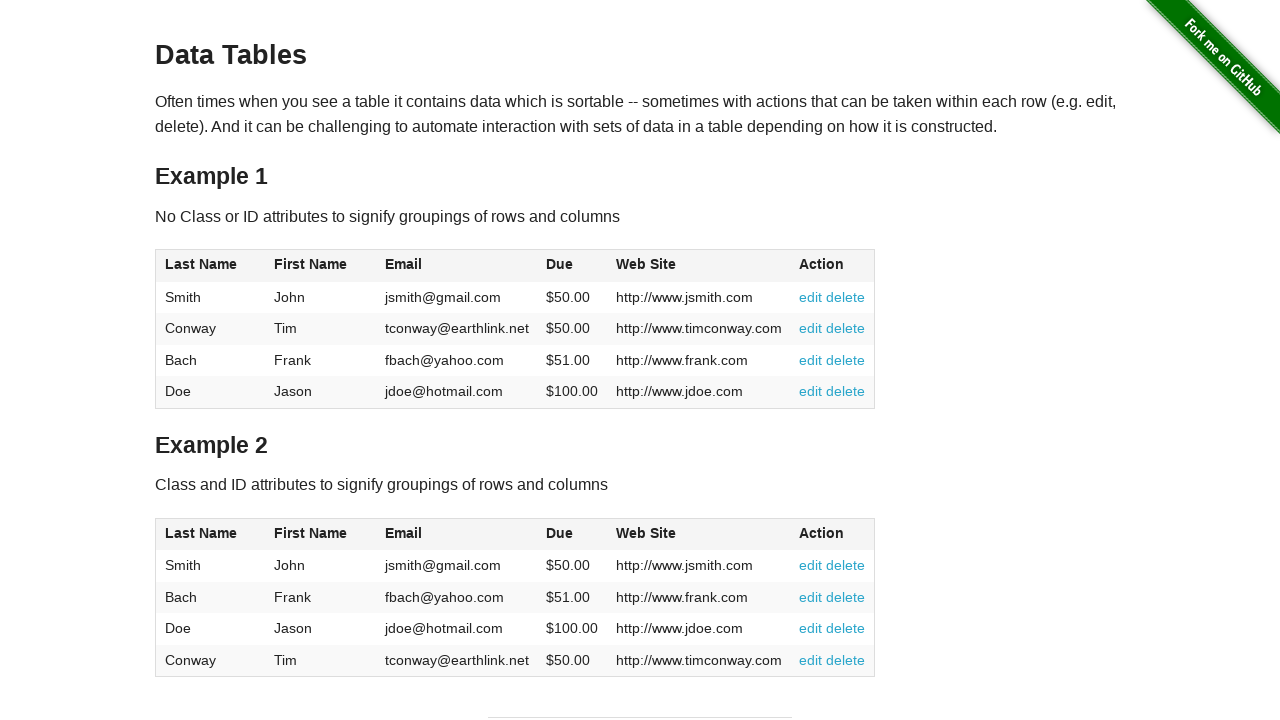